Tests form data input by filling text box, password field, and textarea, then submitting the form and verifying the submission was received

Starting URL: https://www.selenium.dev/selenium/web/web-form.html

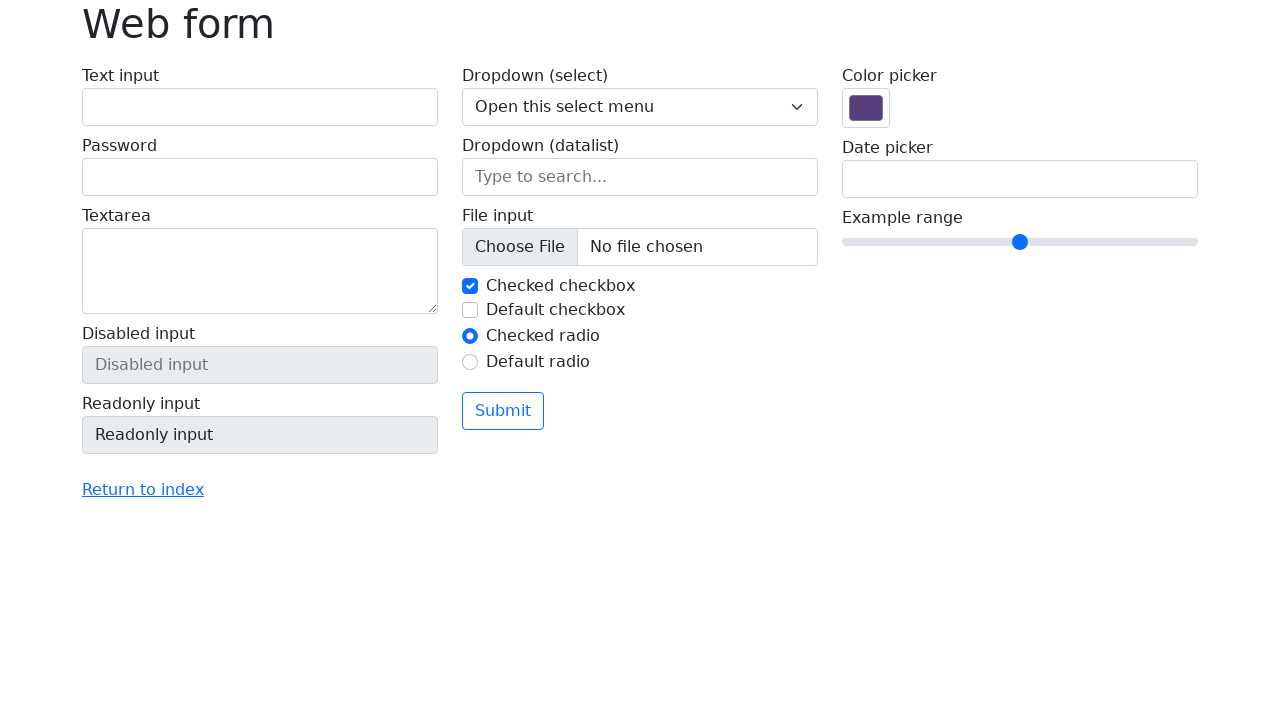

Filled text box with 'Text box' on input[type='text'][name='my-text'][id='my-text-id']
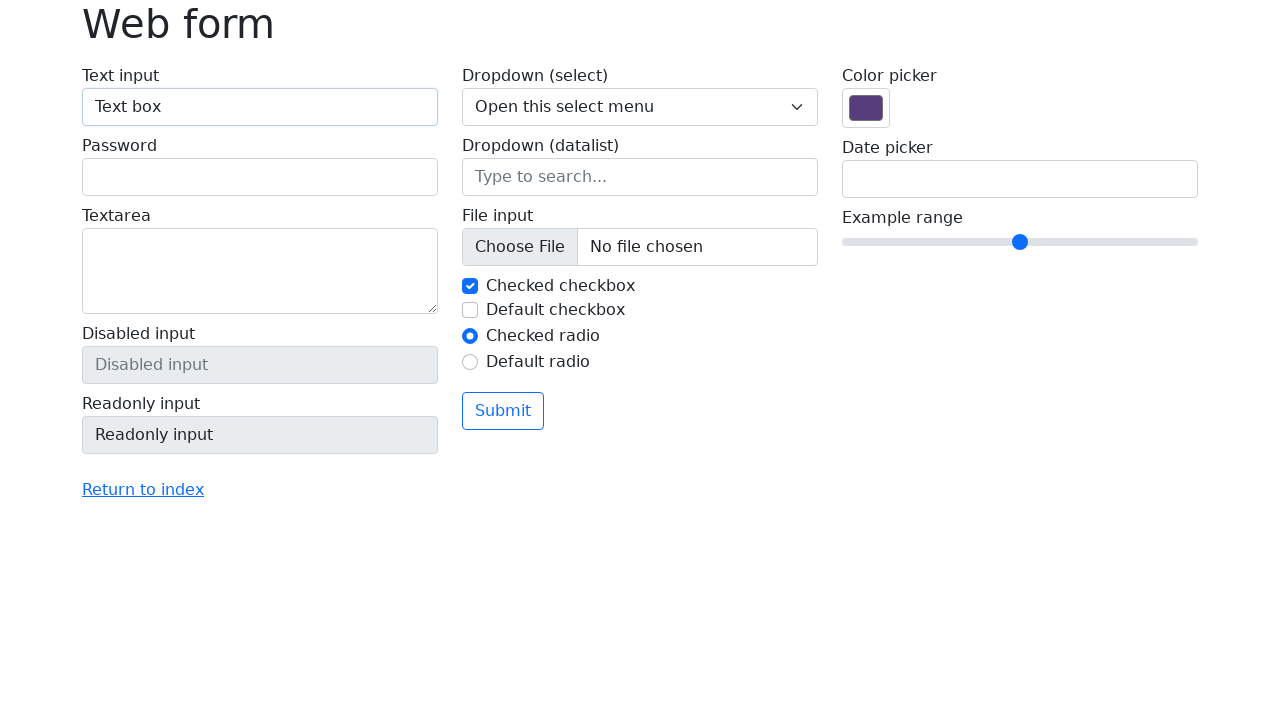

Filled password field with 'password' on input[type='password'][name='my-password']
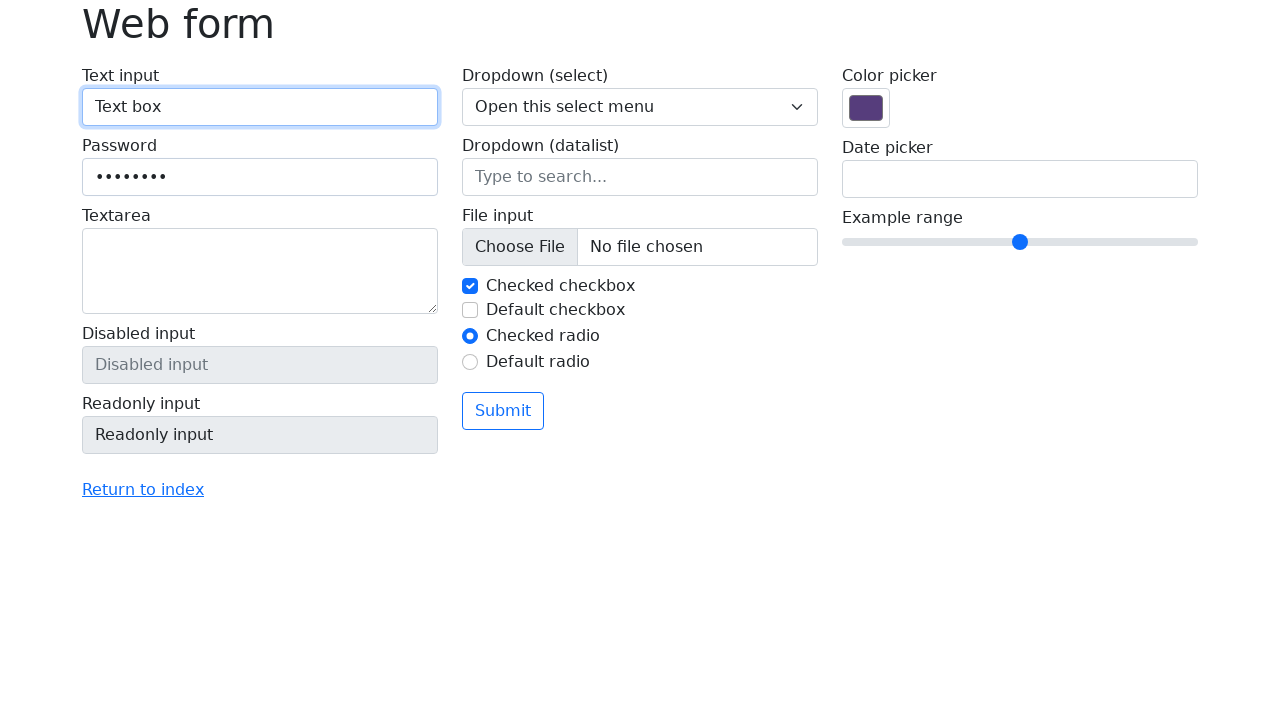

Filled textarea with 'Text area' on textarea[name='my-textarea']
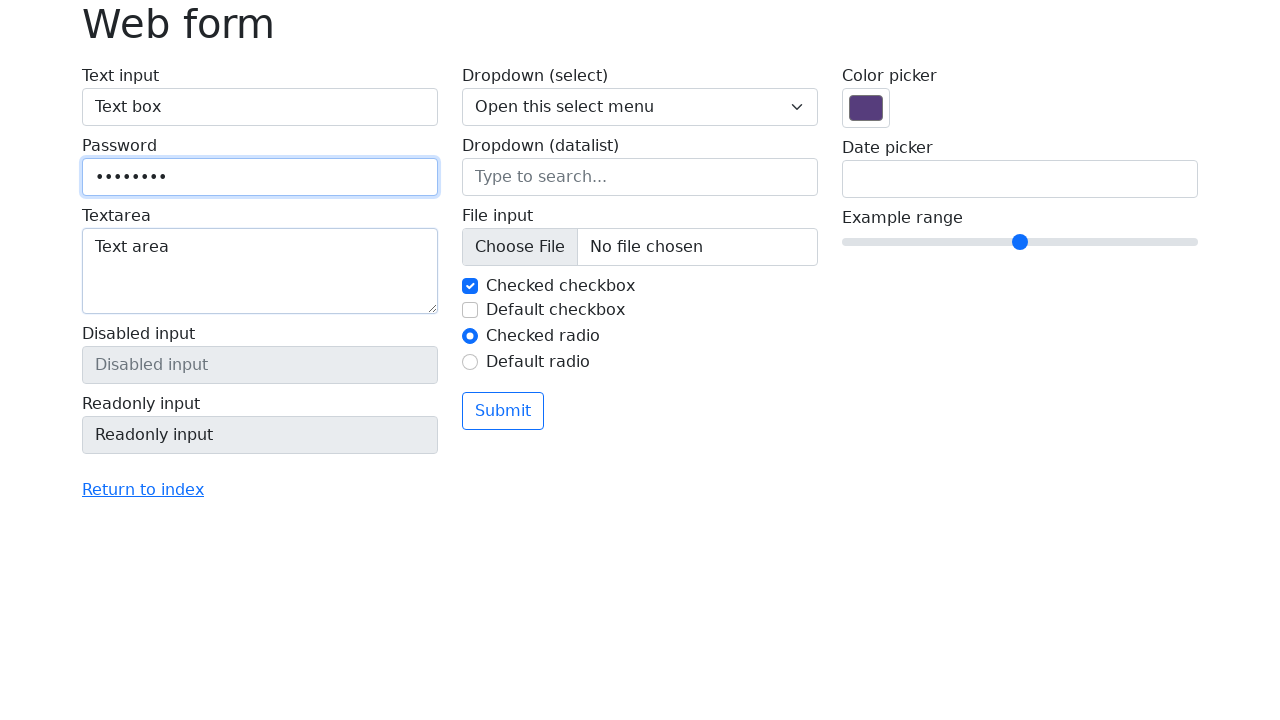

Clicked Submit button to submit the form at (503, 411) on button:has-text('Submit')
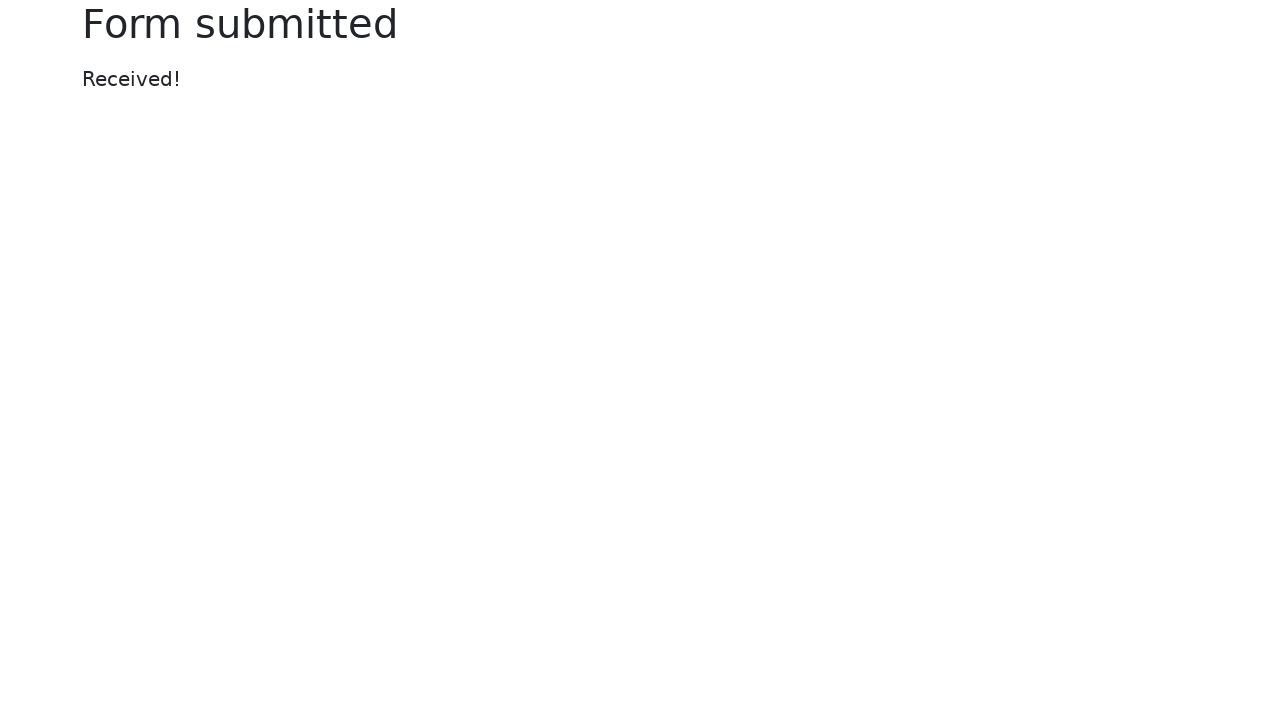

Form submission verified with 'Received!' message displayed
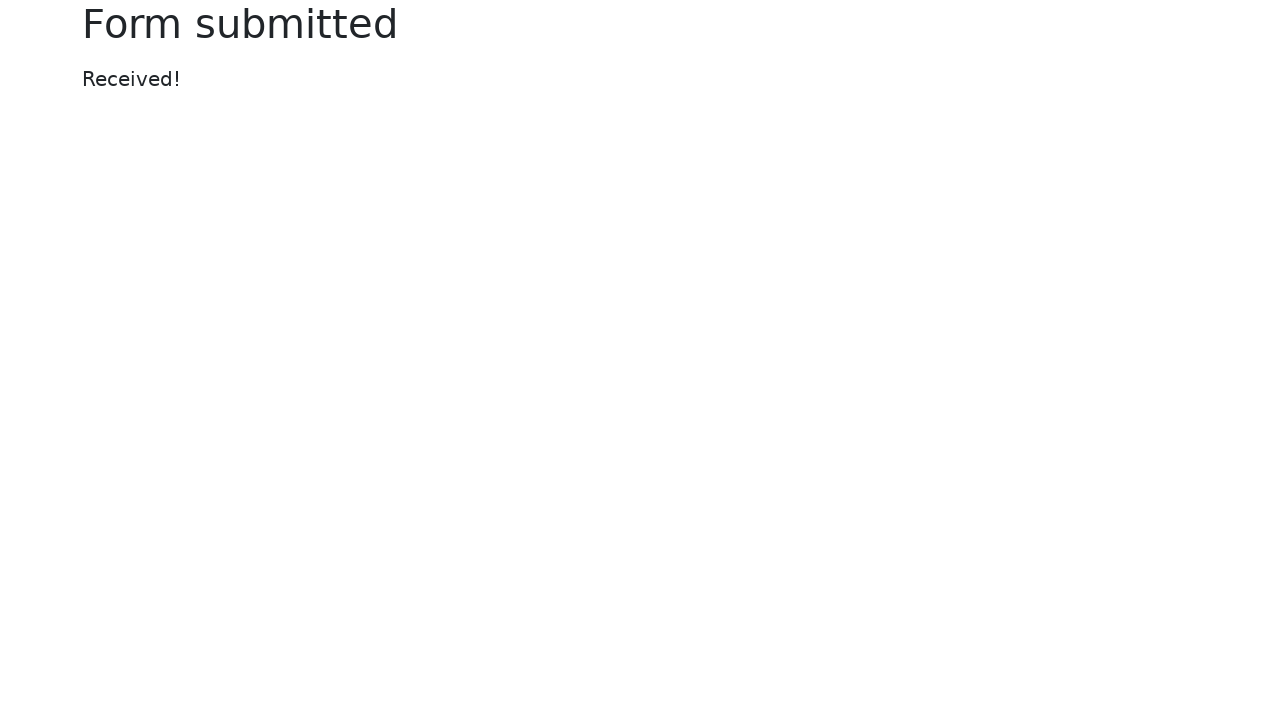

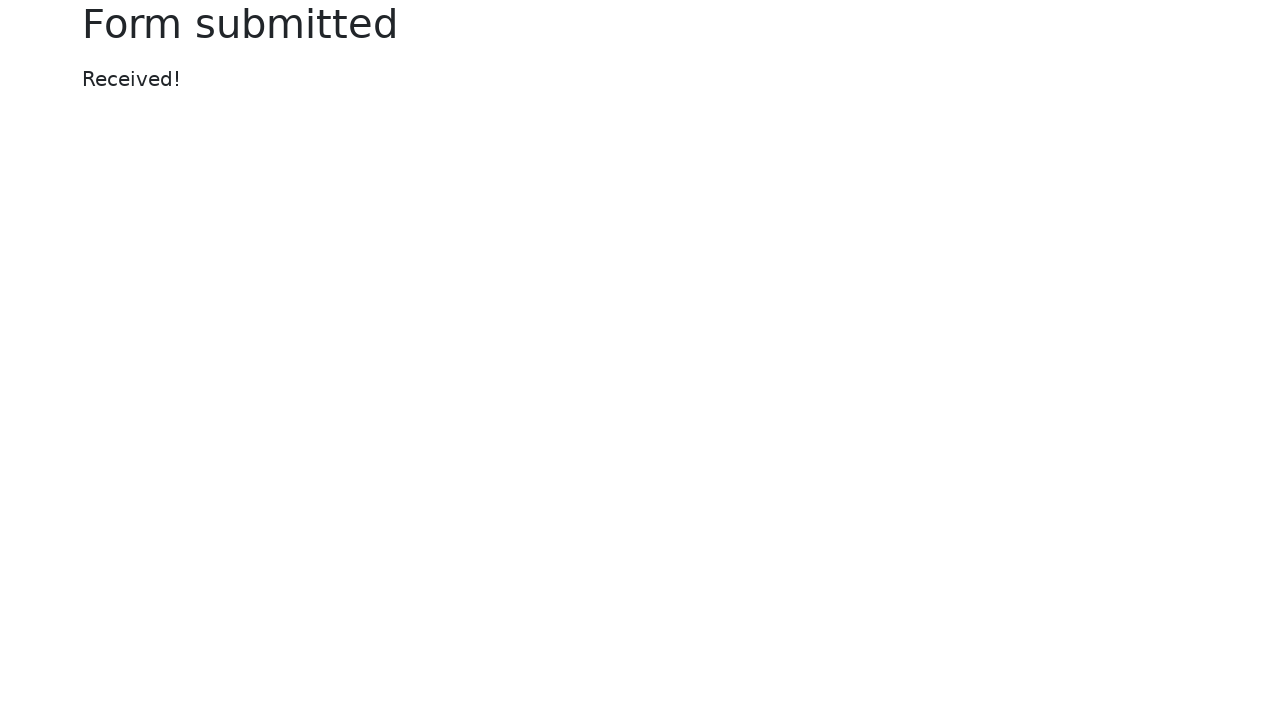